Navigates to Flipkart homepage and verifies the page loads successfully by waiting for the main content to be visible.

Starting URL: https://www.flipkart.com/

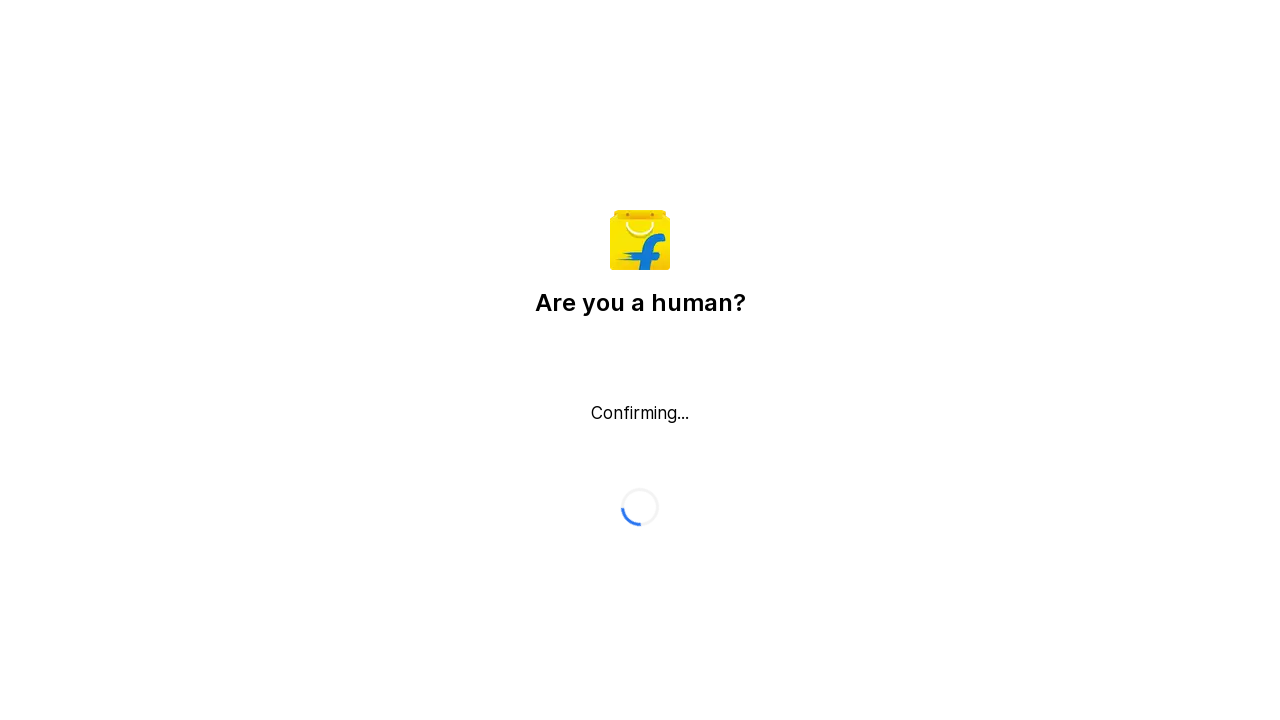

Waited for DOM content to be fully loaded
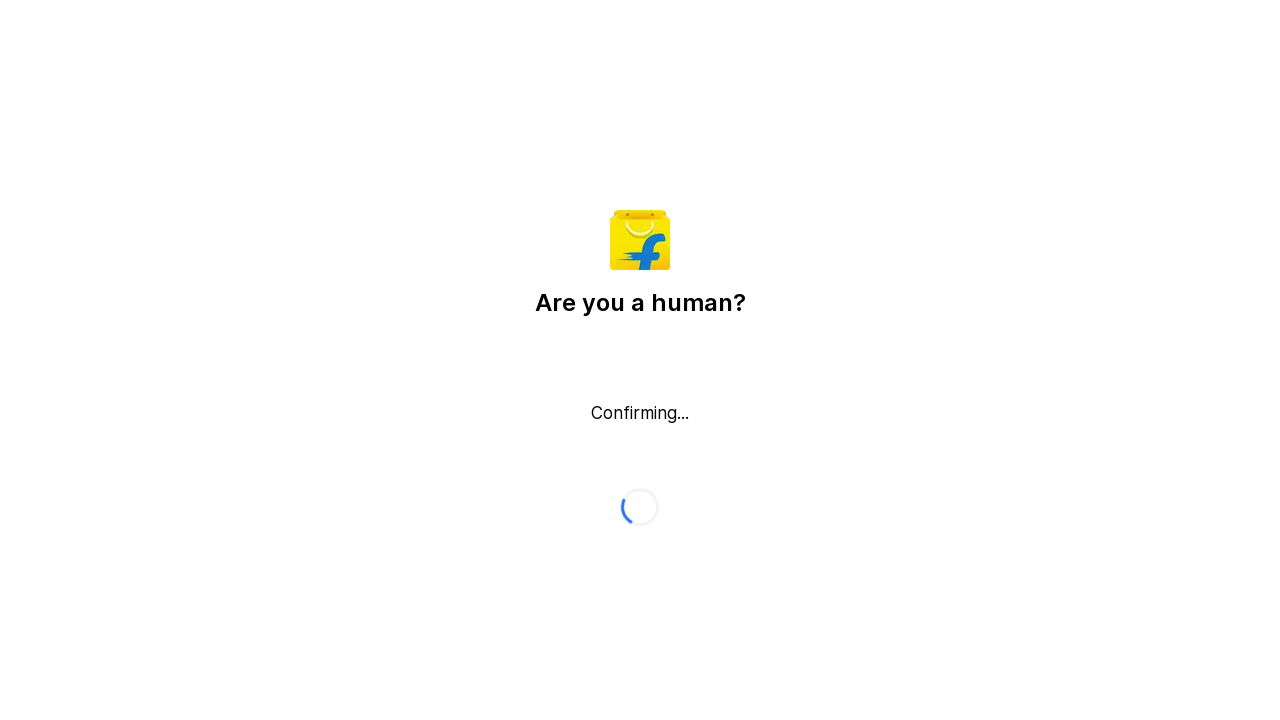

Verified main body content is visible on Flipkart homepage
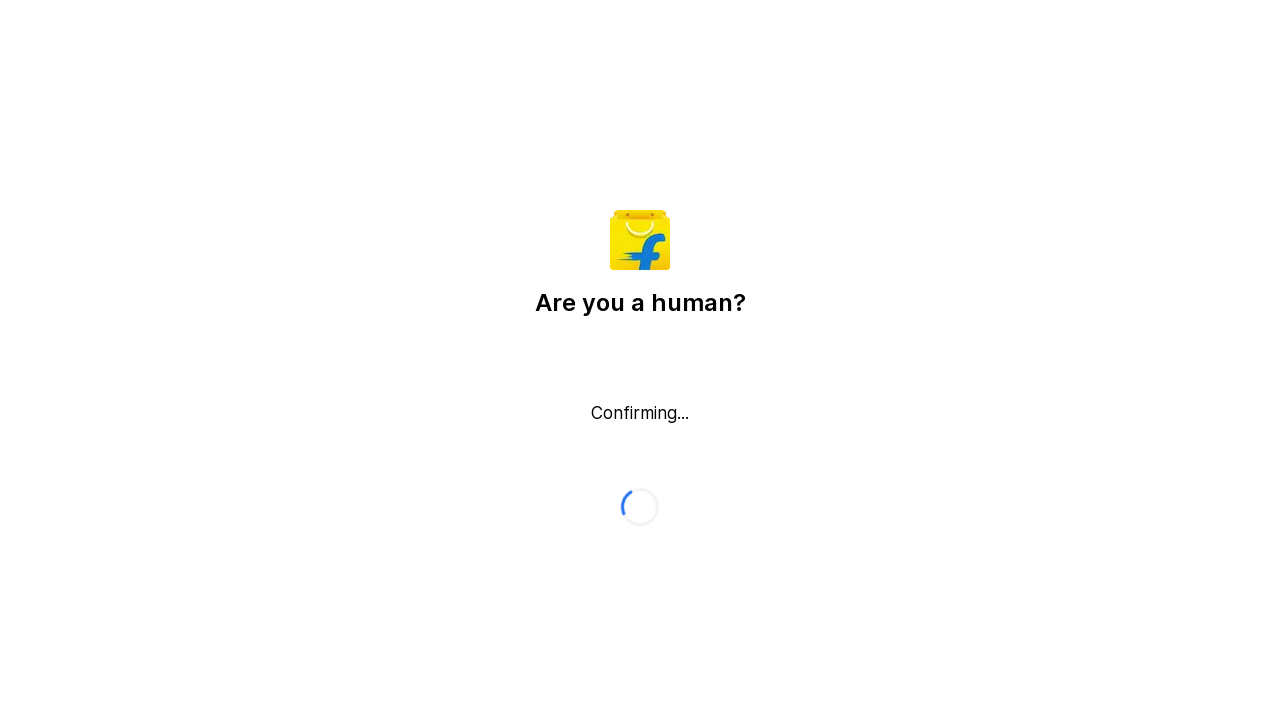

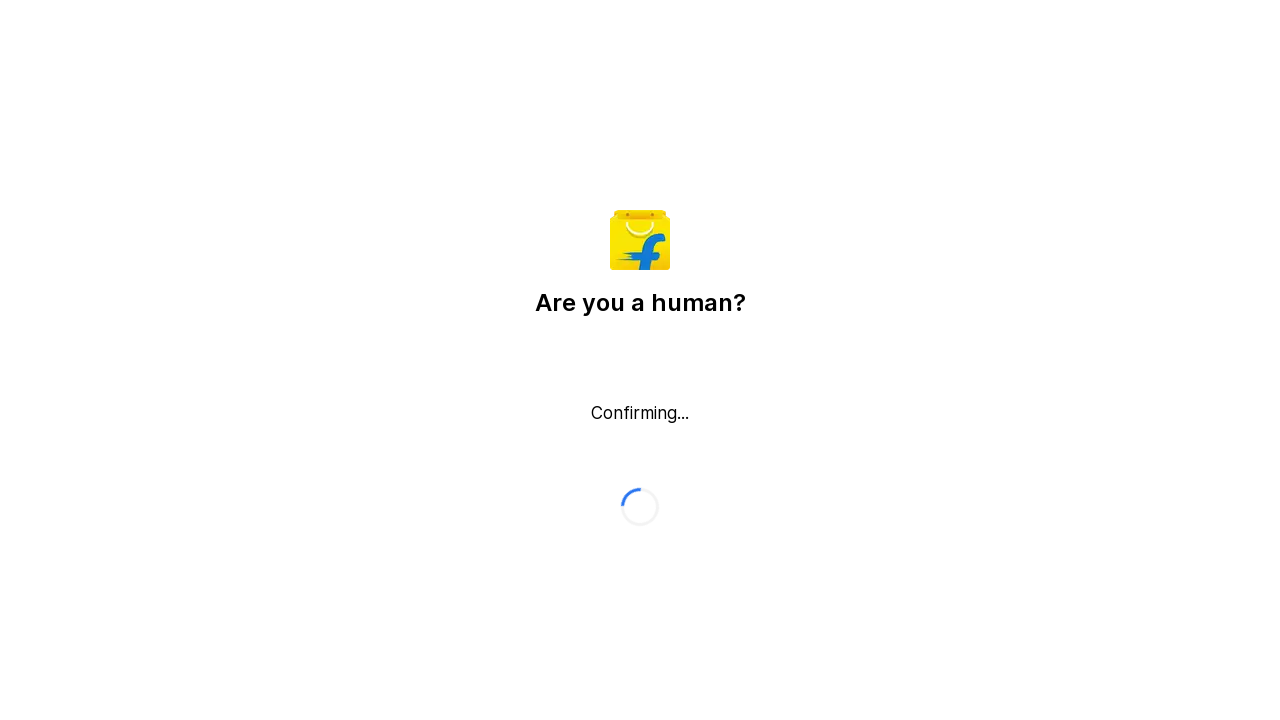